Navigates to an LMS homepage, clicks on the "All Courses" link, and verifies that course items are displayed on the page.

Starting URL: https://alchemy.hguy.co/lms

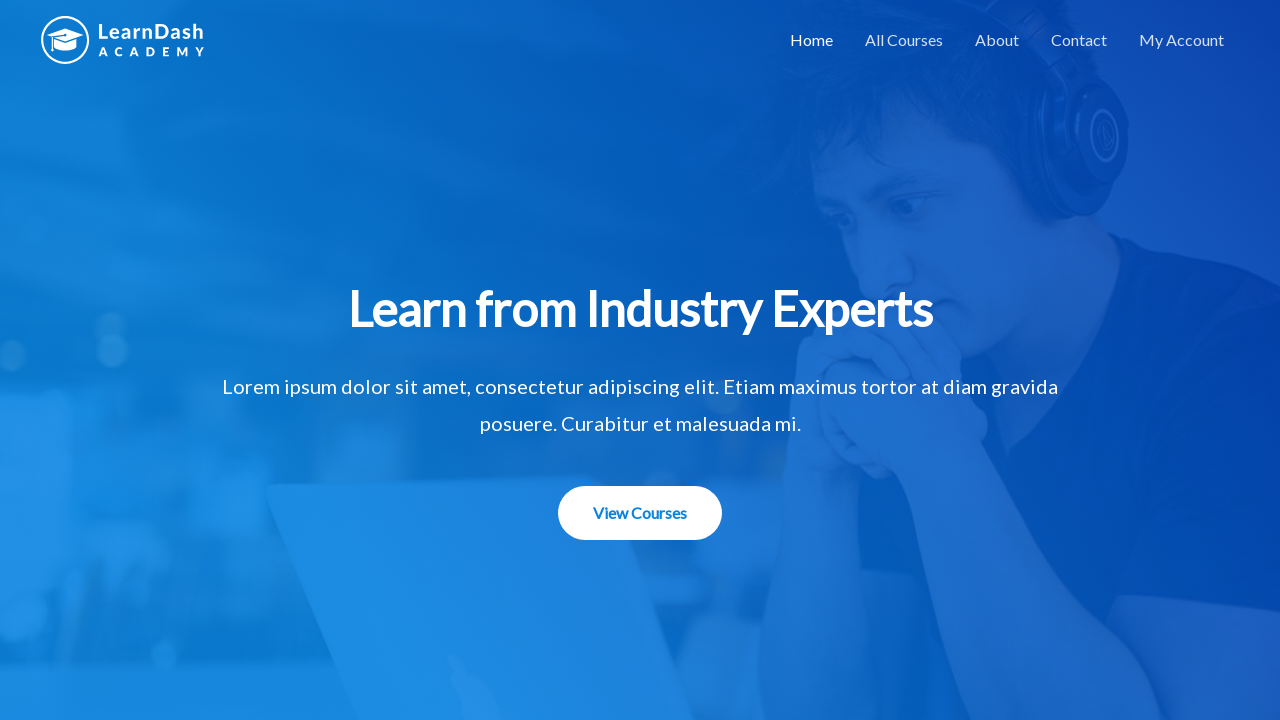

Navigated to LMS homepage at https://alchemy.hguy.co/lms
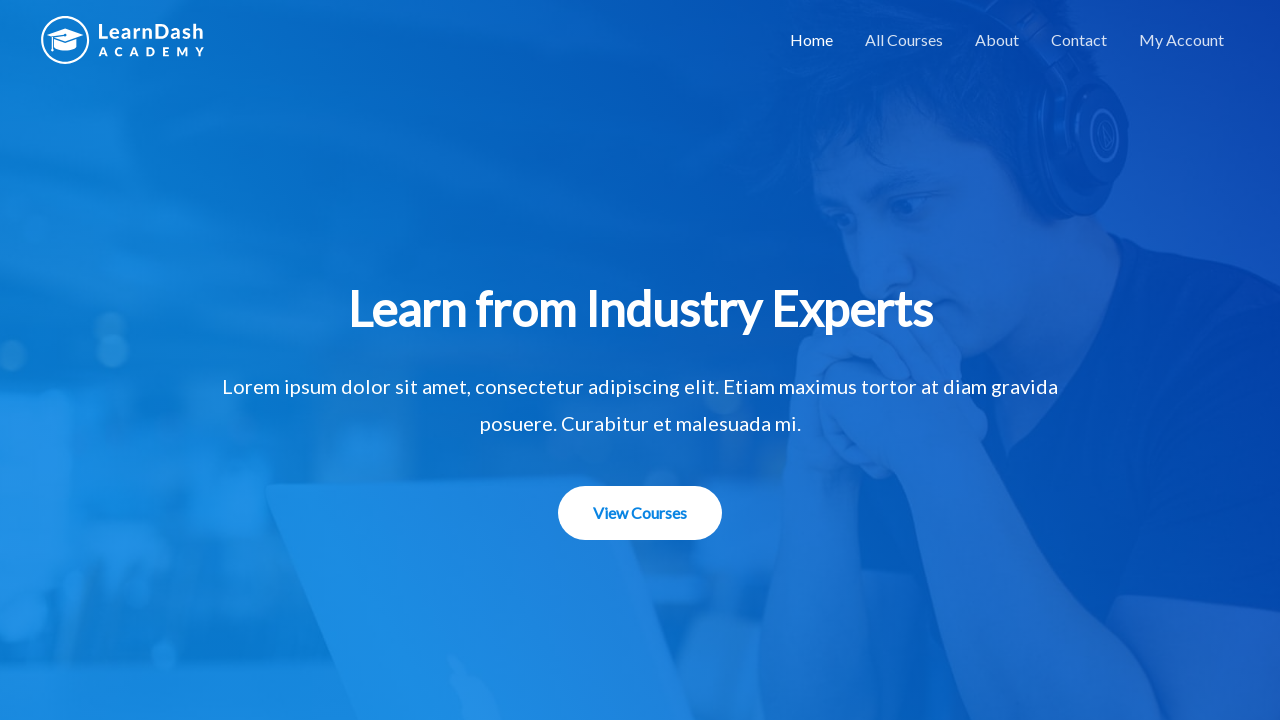

Clicked on 'All Courses' link at (904, 40) on xpath=//a[contains(text(),'All Courses')]
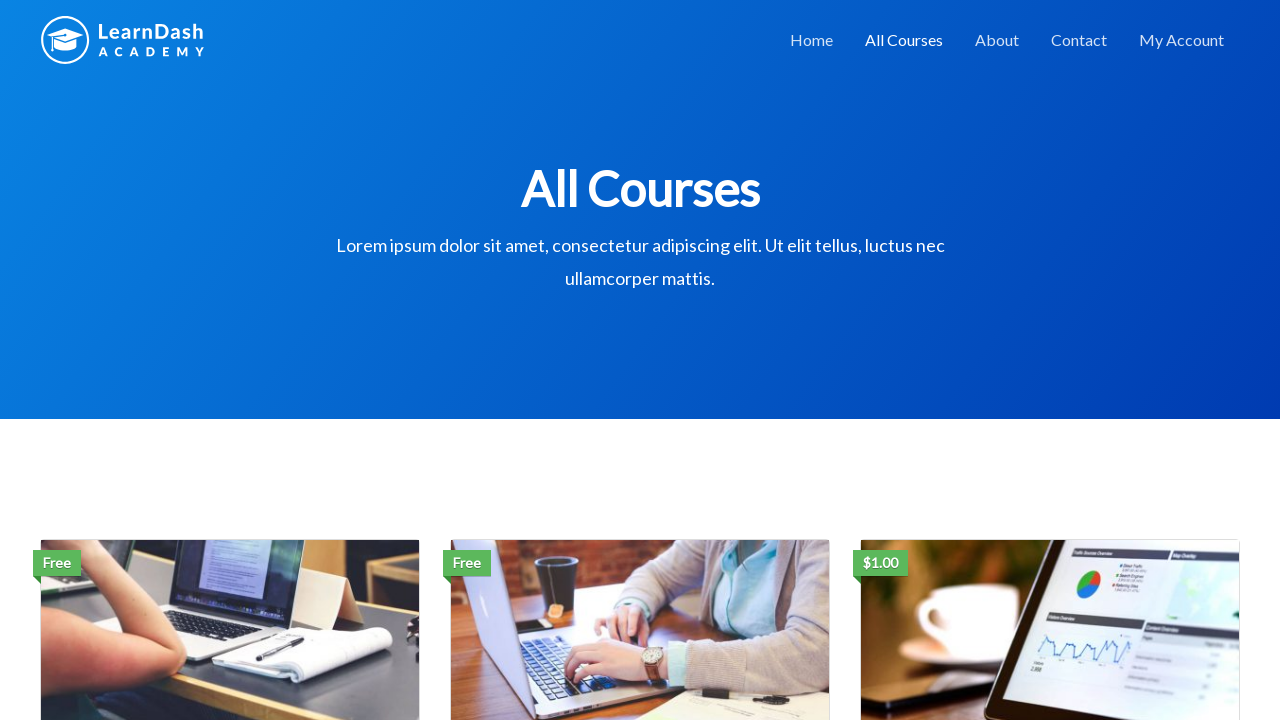

Course items loaded and verified on the page
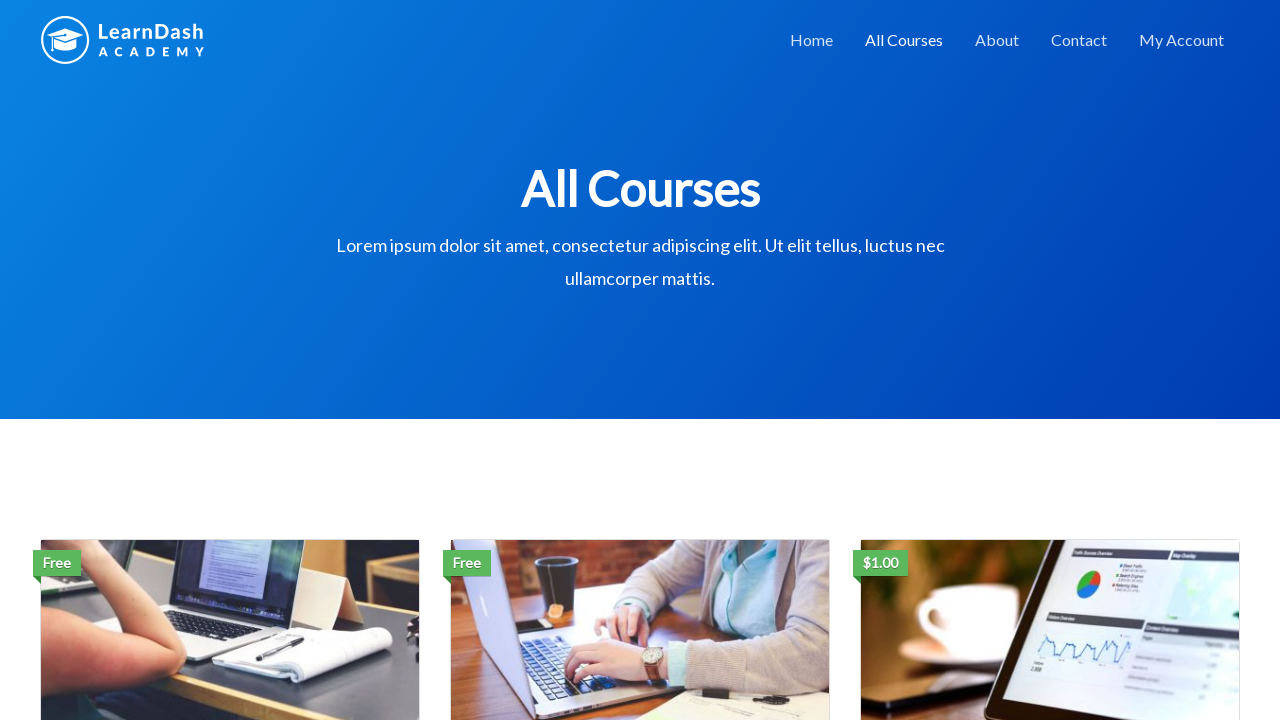

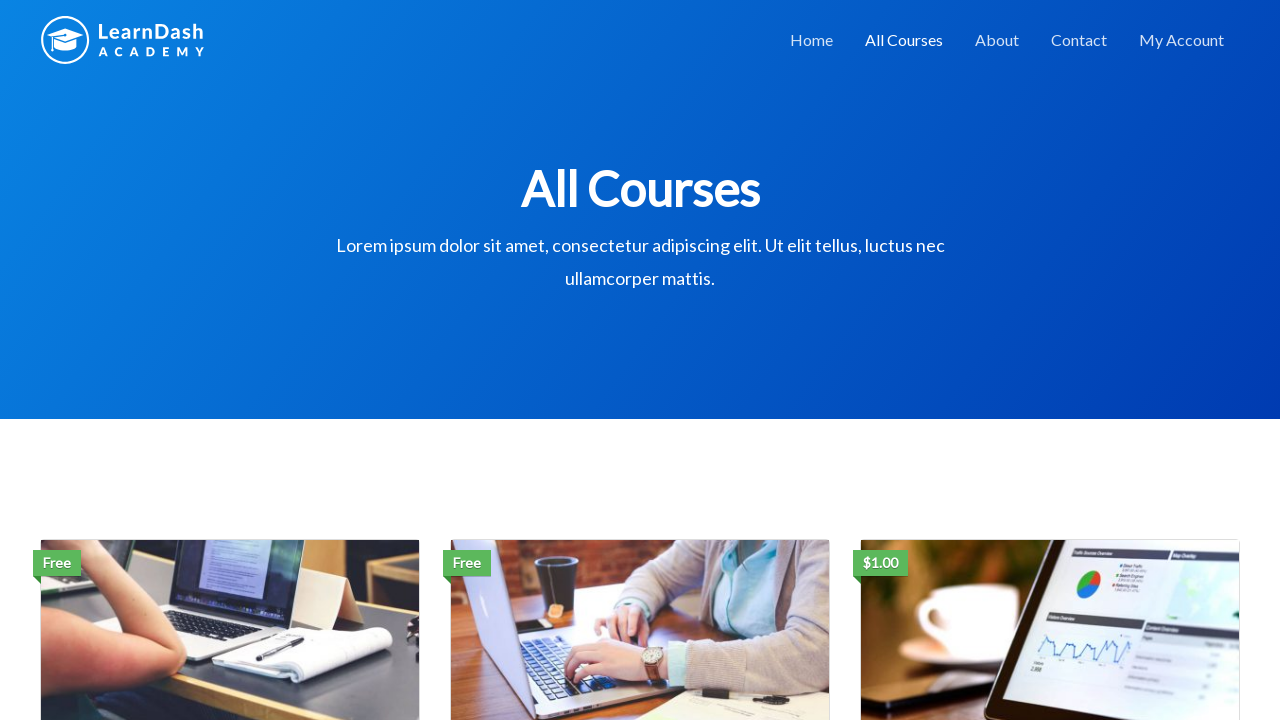